Tests a demo page by typing into a text input, clicking a button, and asserting elements and text are present on the page.

Starting URL: https://seleniumbase.io/demo_page

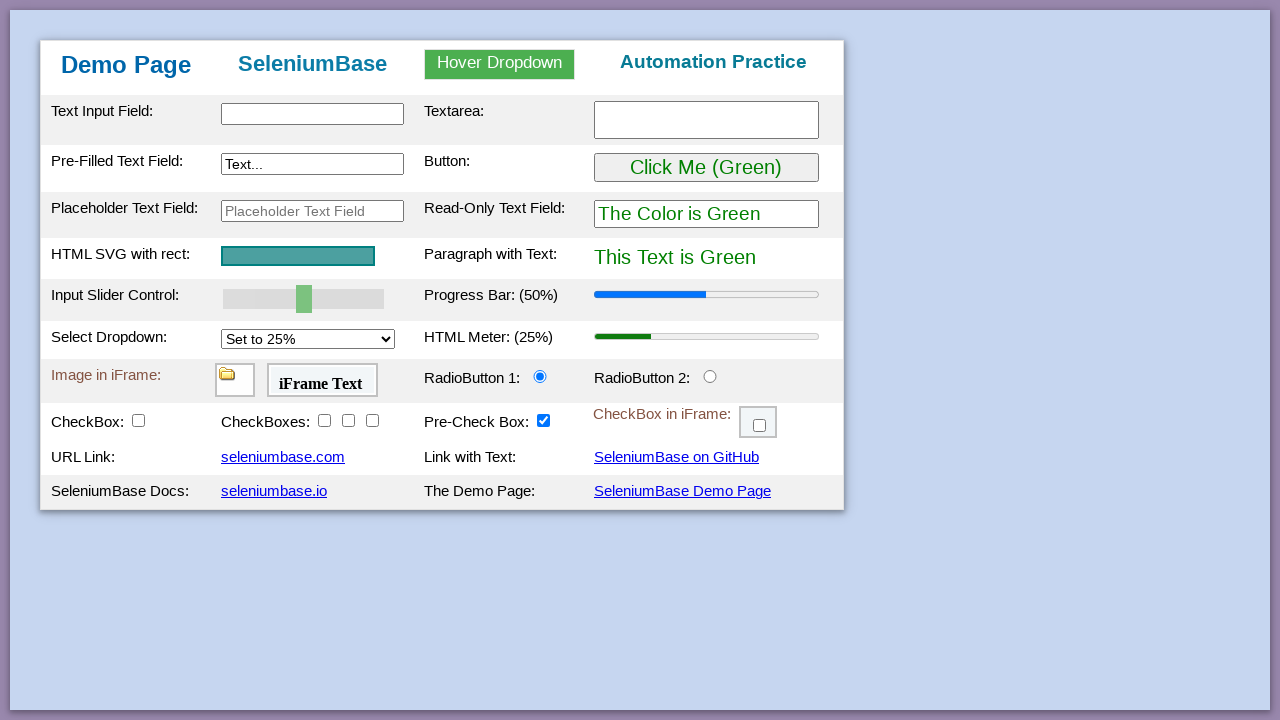

Filled text input field with 'This is Automated' on #myTextInput
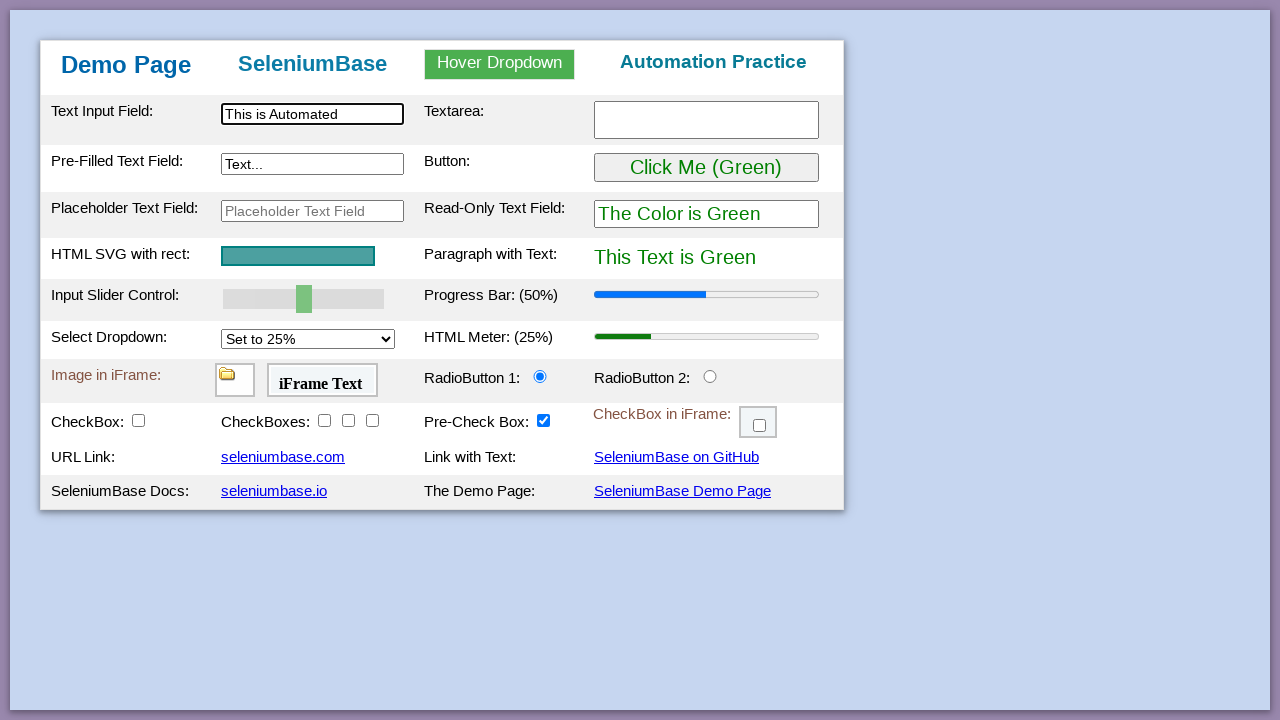

Clicked the button at (706, 168) on #myButton
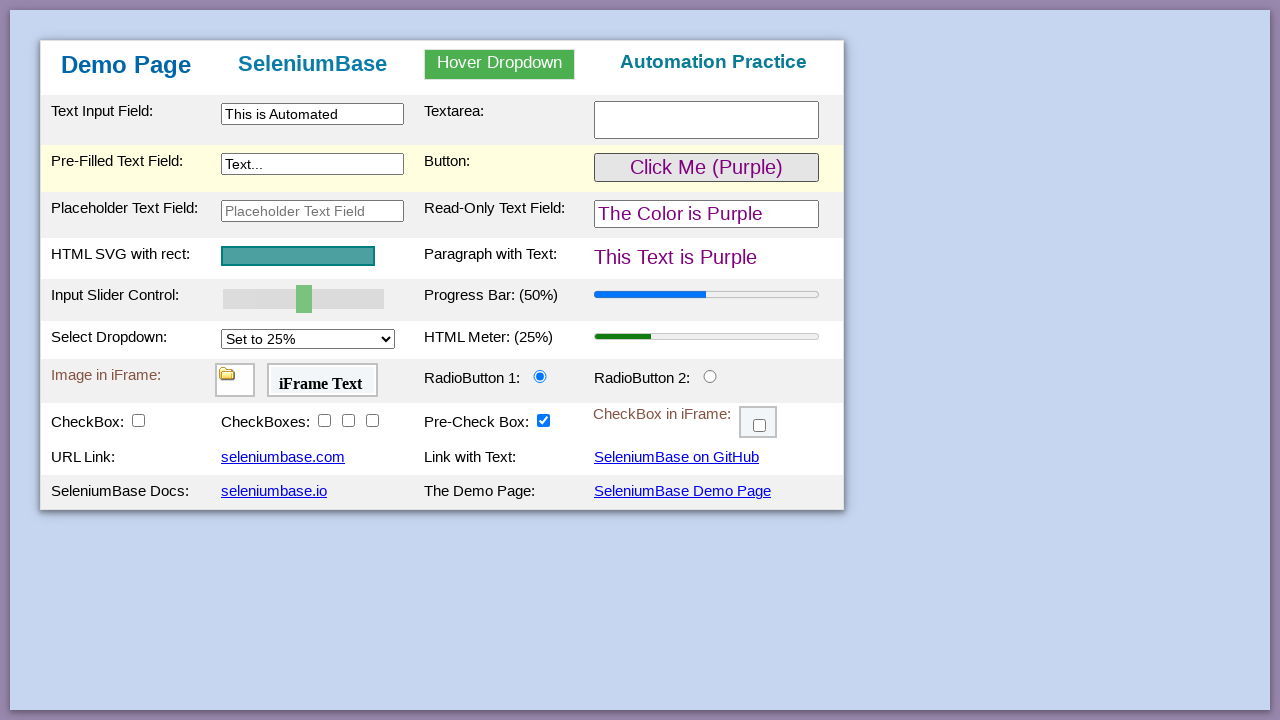

Table body element loaded successfully
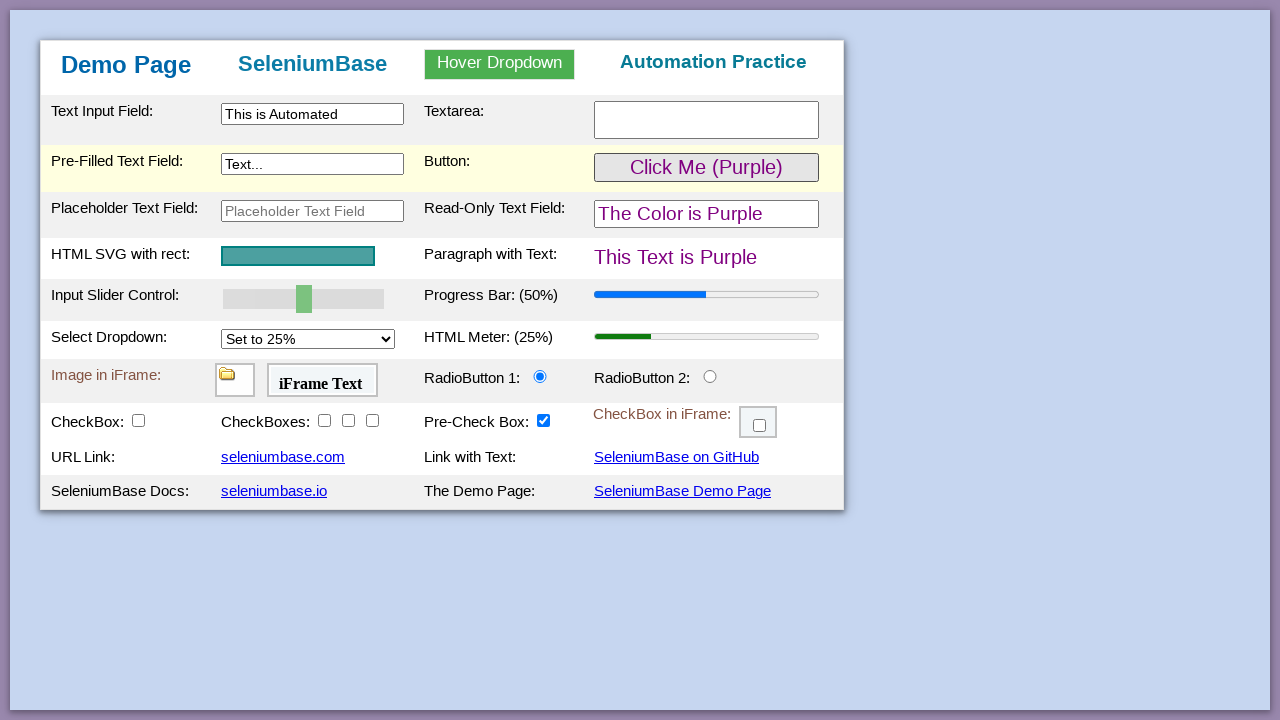

Verified 'Automation Practice' text present in h3 heading
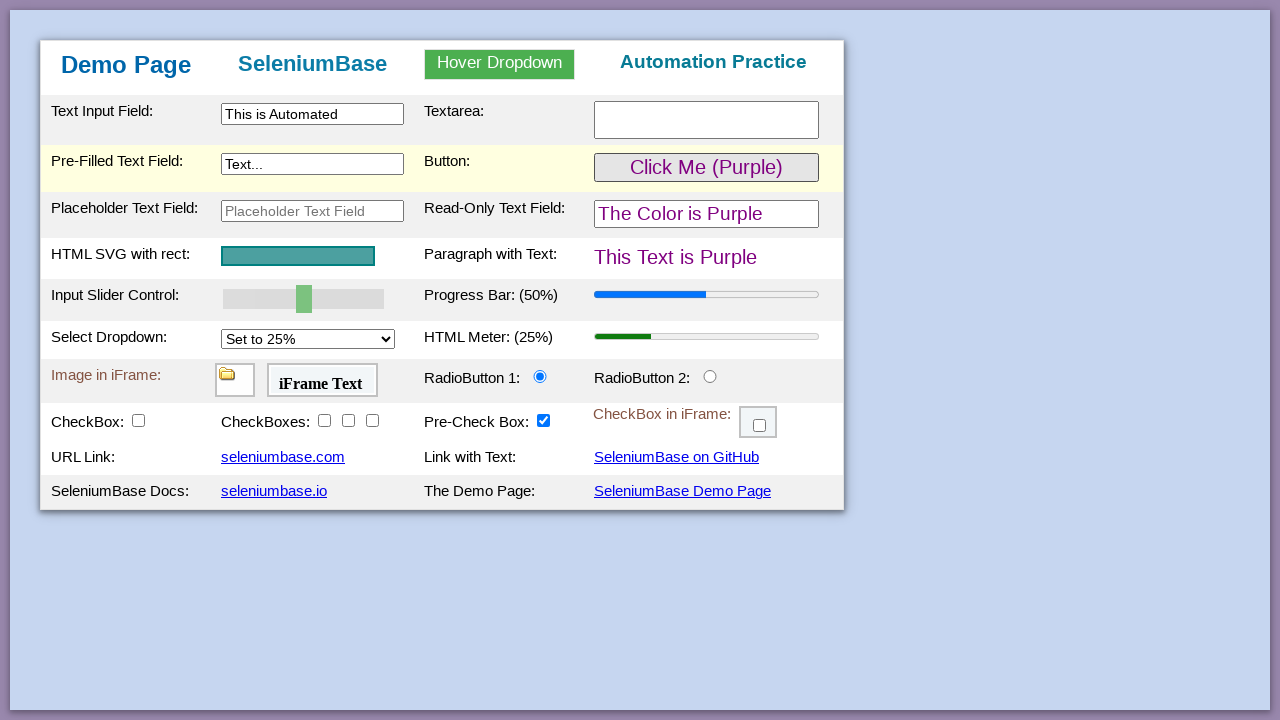

Clicked SeleniumBase Demo Page link at (682, 491) on text=SeleniumBase Demo Page
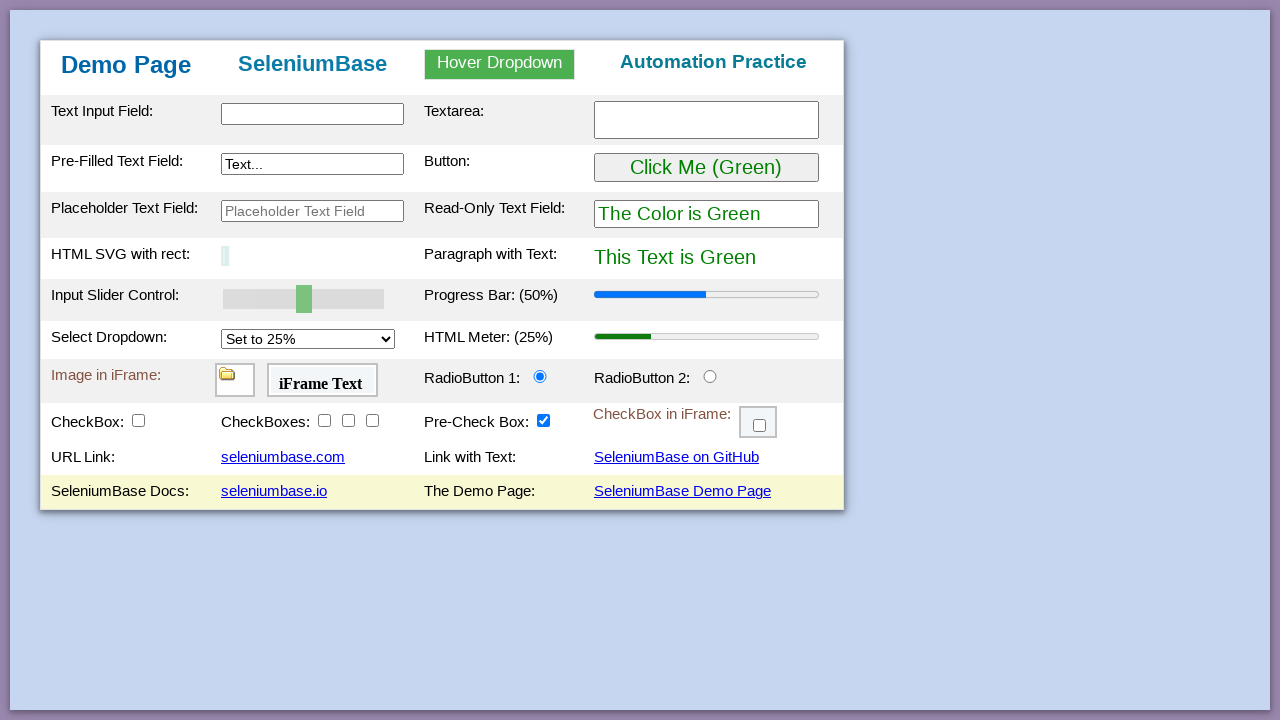

Verified h1 heading contains exact text 'Demo Page'
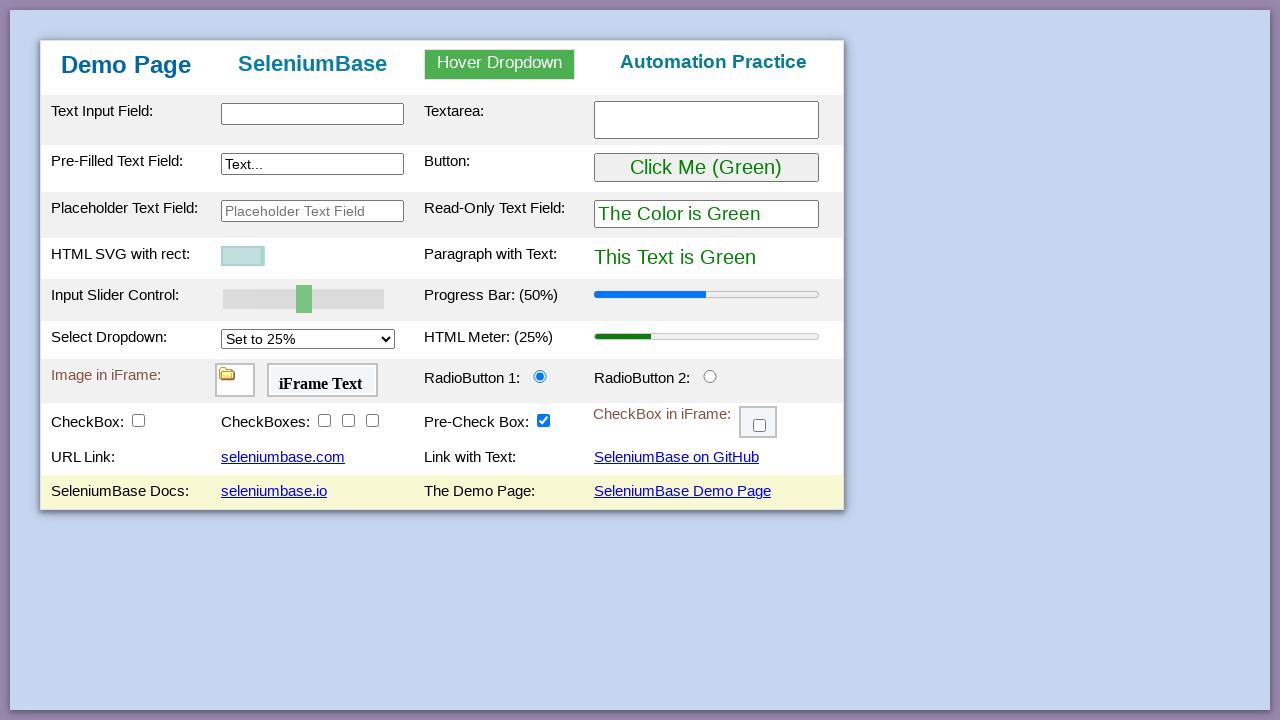

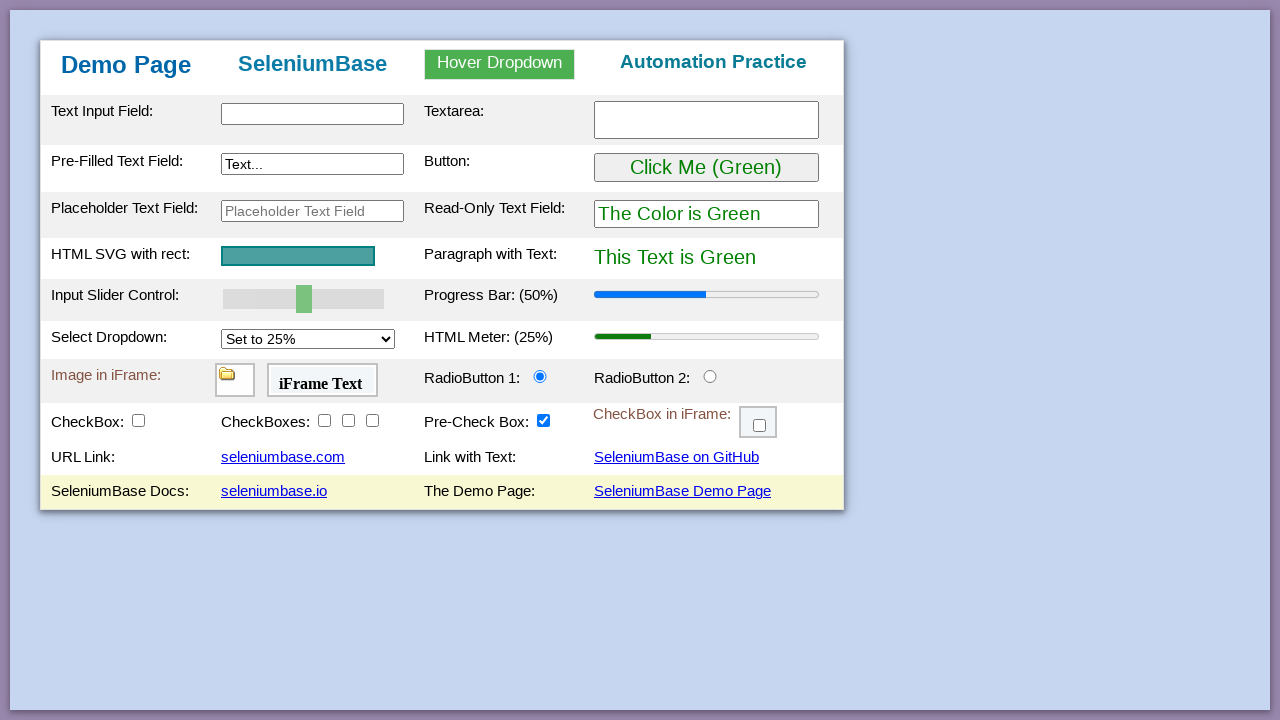